Tests contact form popup by clicking the button to open it and verifying the name input field functionality

Starting URL: https://blueline.md/contacte/

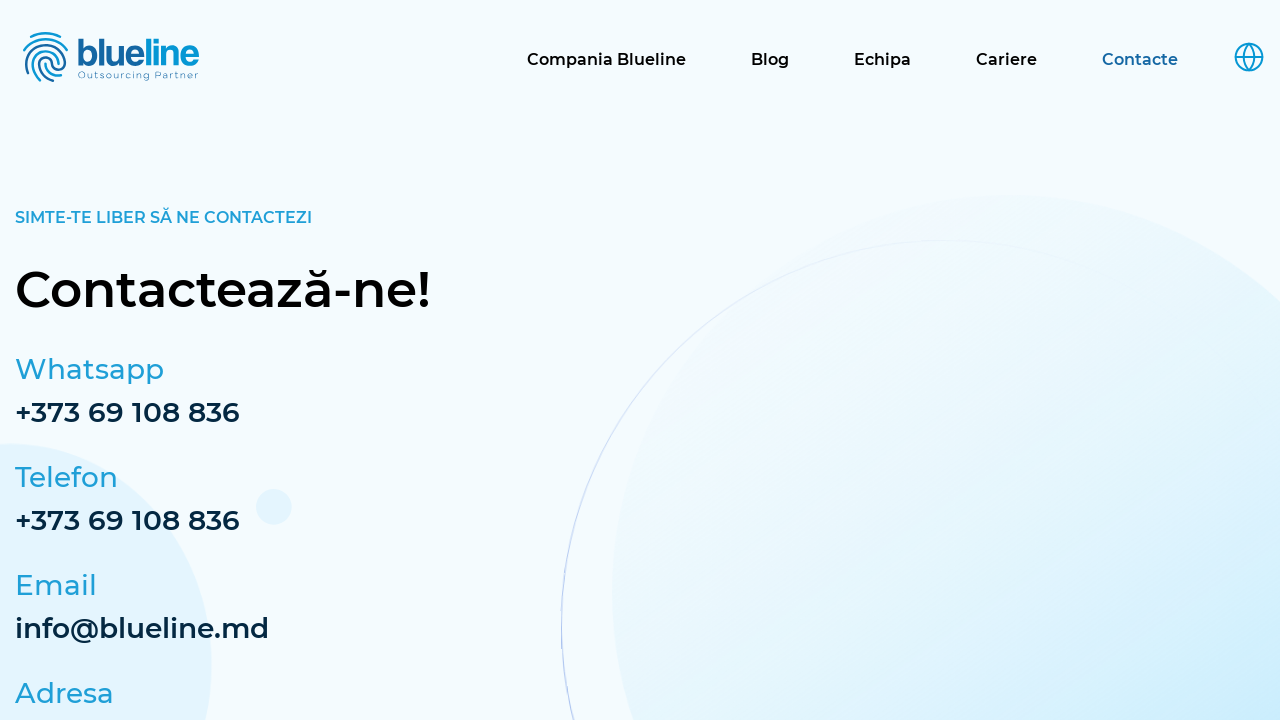

Clicked button to open contact form popup at (110, 360) on .contacts__btns ._popup-link
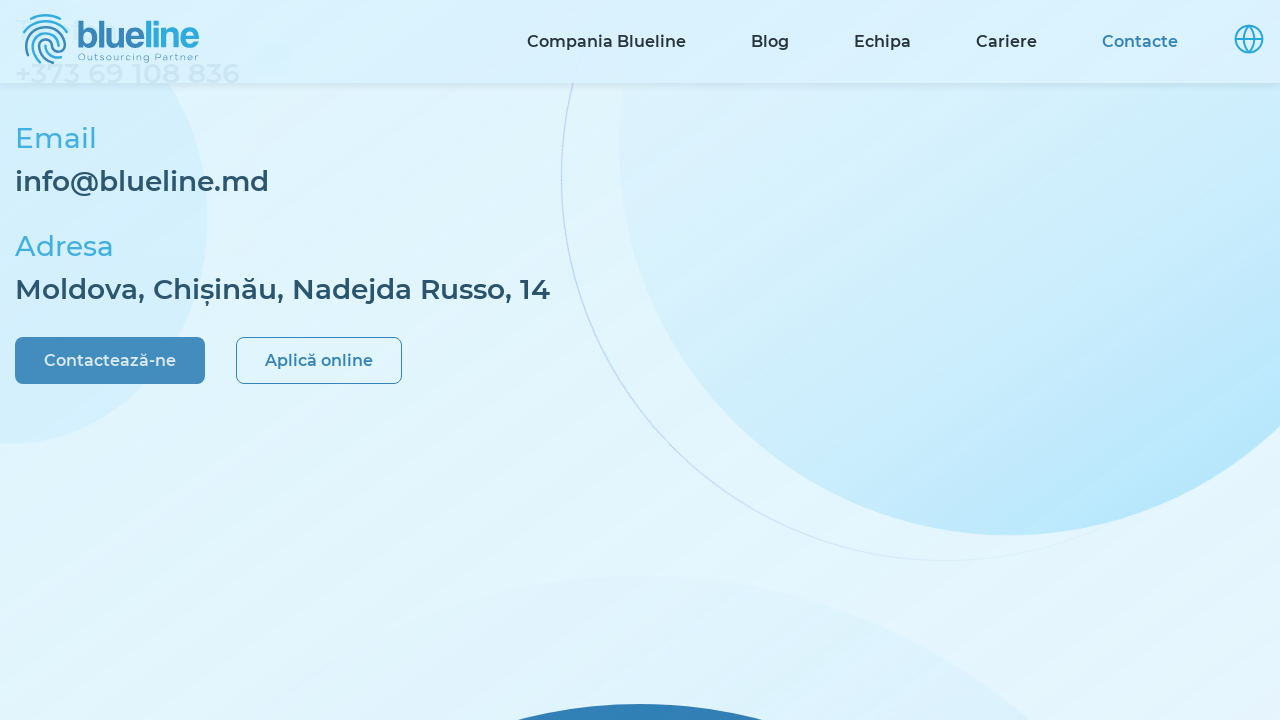

Filled name input field with 'test' on .form input[name='your-name']
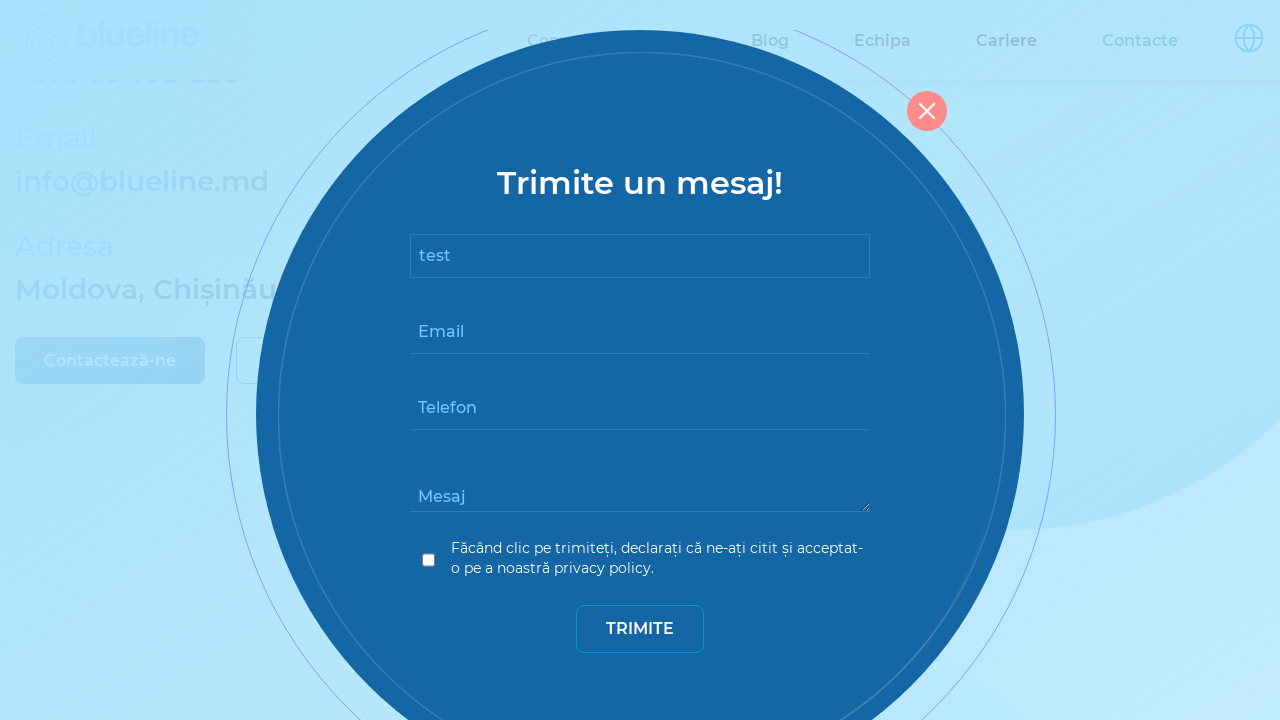

Verified that name input field value is set to 'test'
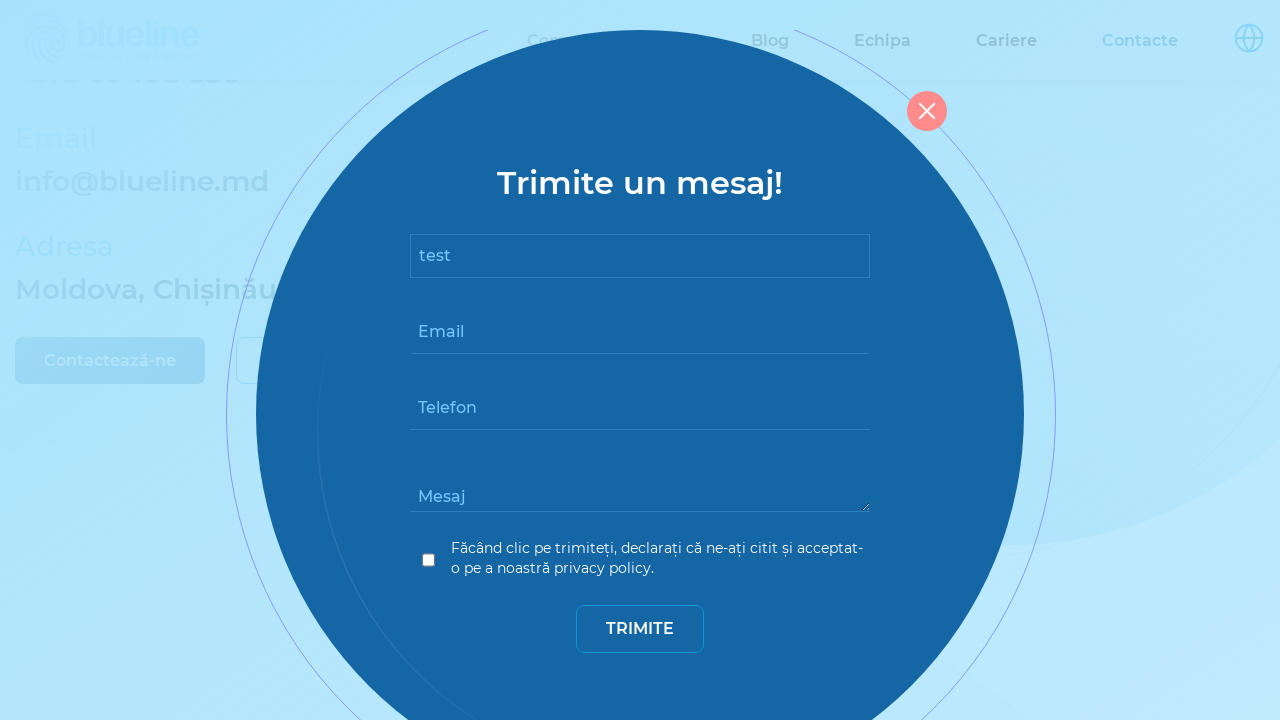

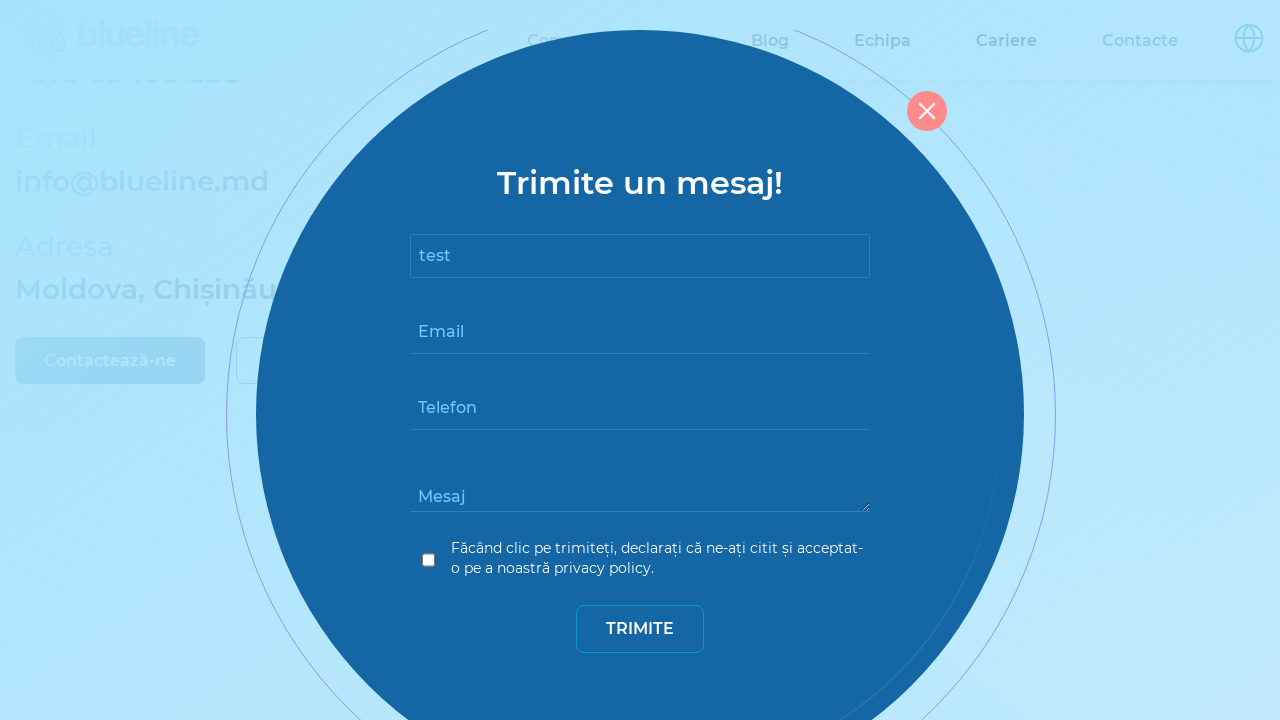